Navigates to JPL Space page and clicks the full image button to view the featured Mars image

Starting URL: https://data-class-jpl-space.s3.amazonaws.com/JPL_Space/index.html

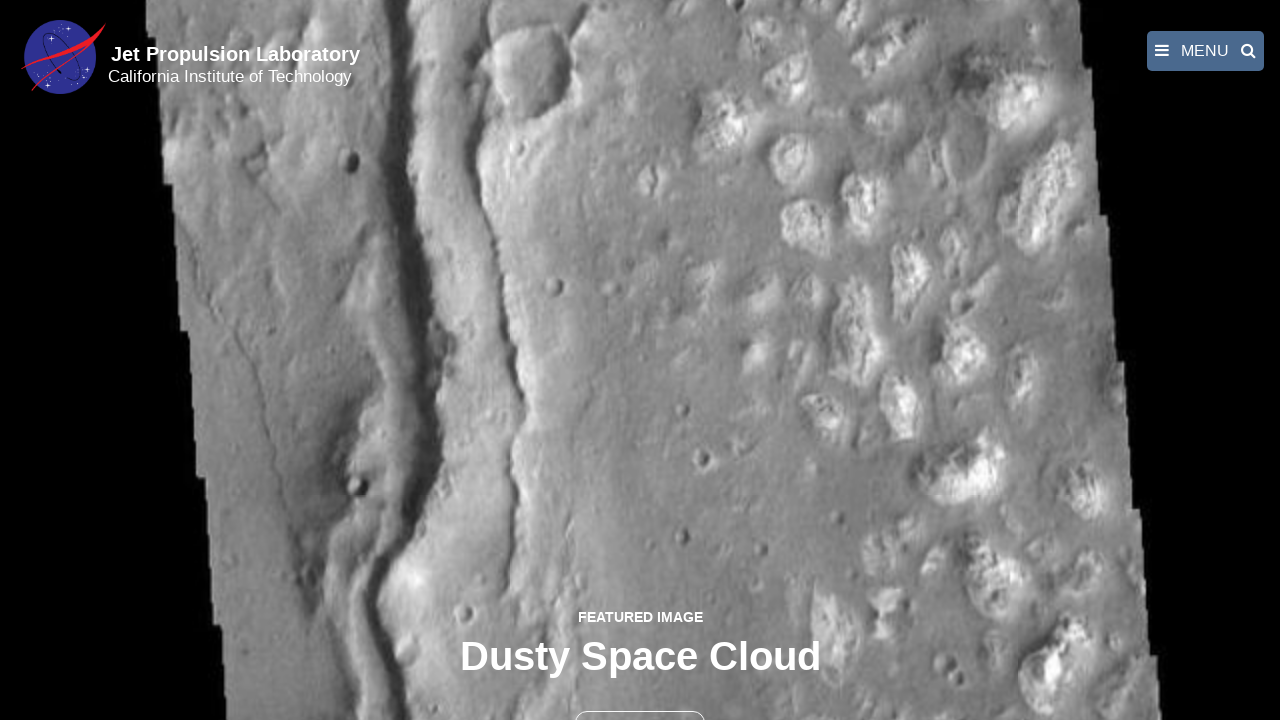

Navigated to JPL Space page
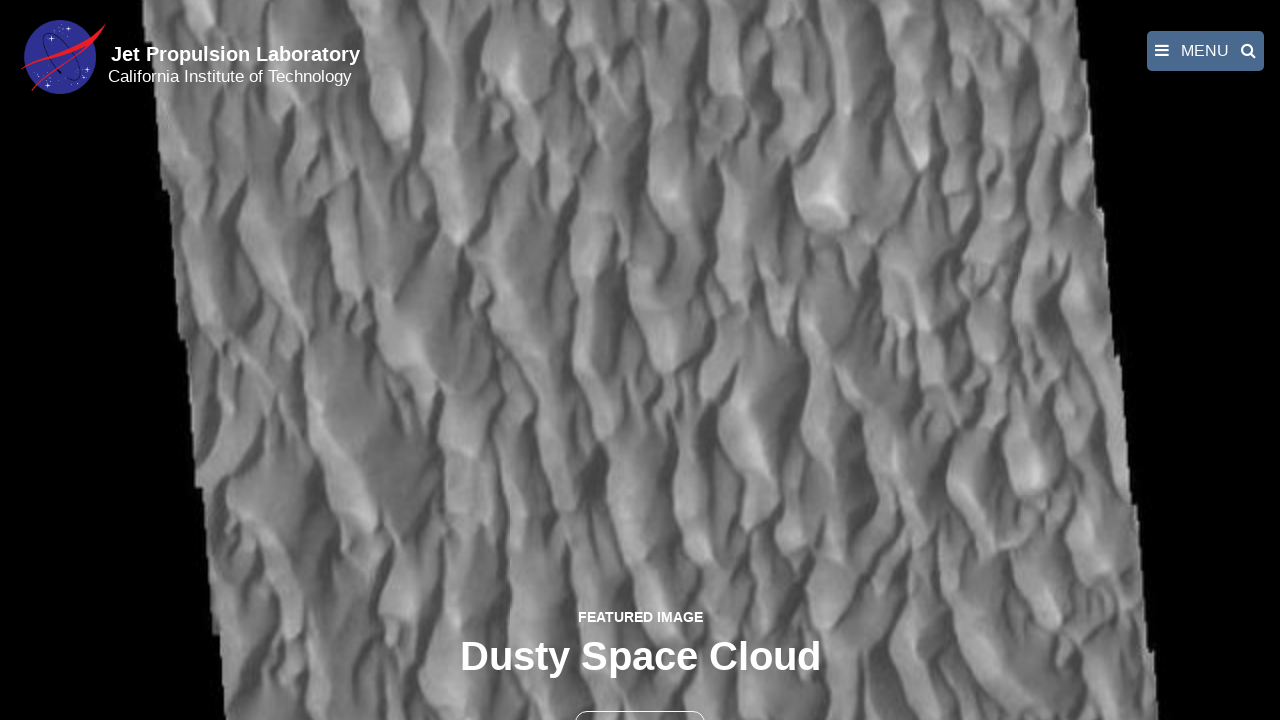

Clicked the full image button to view featured Mars image at (640, 699) on button >> nth=1
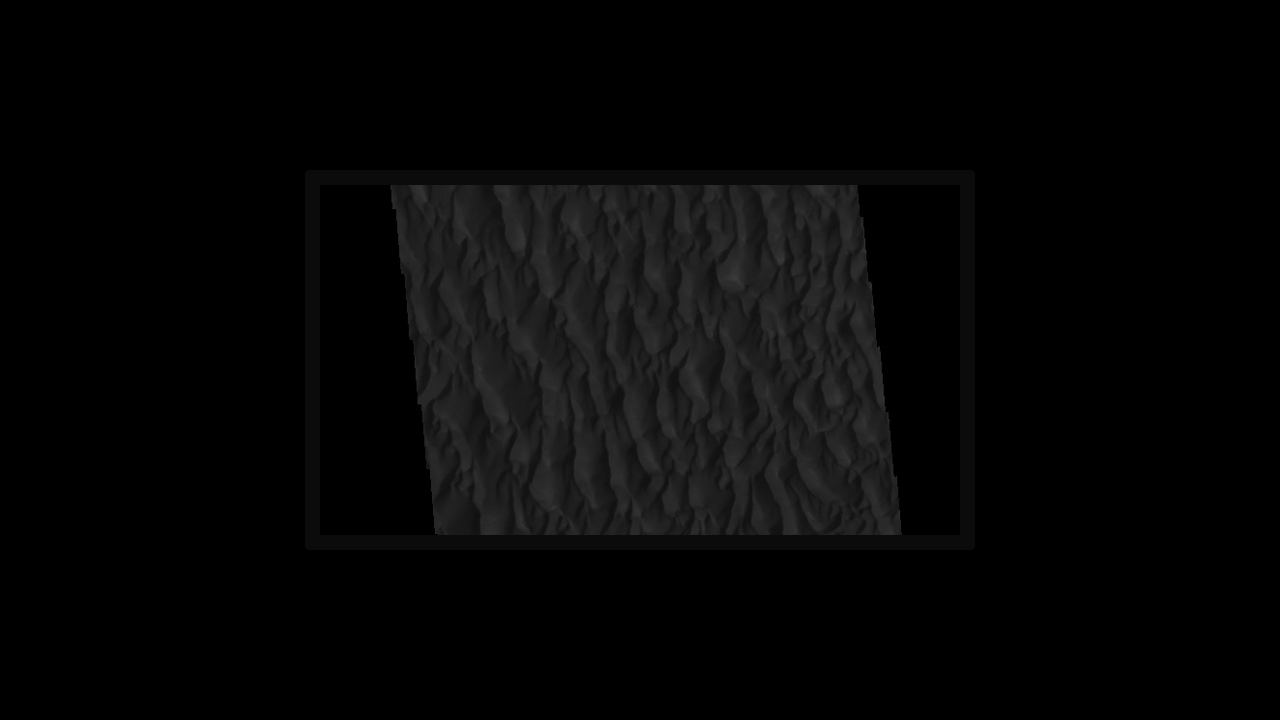

Full-size featured image loaded in lightbox
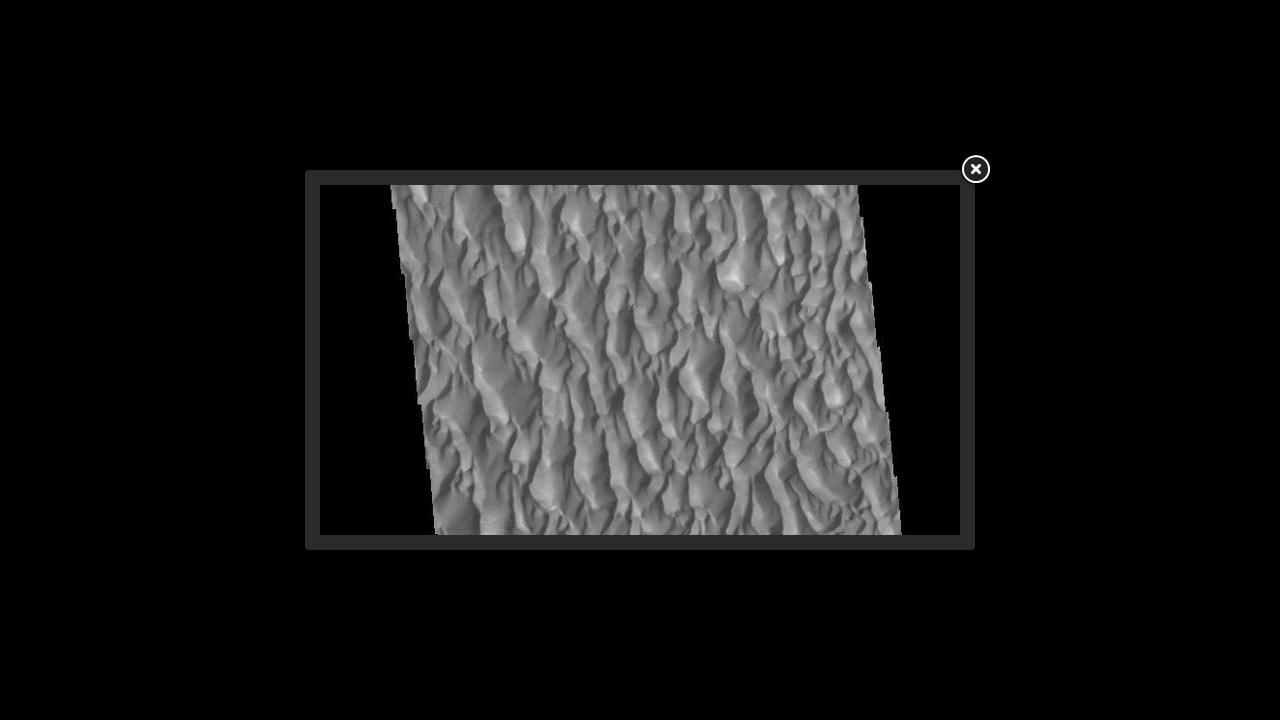

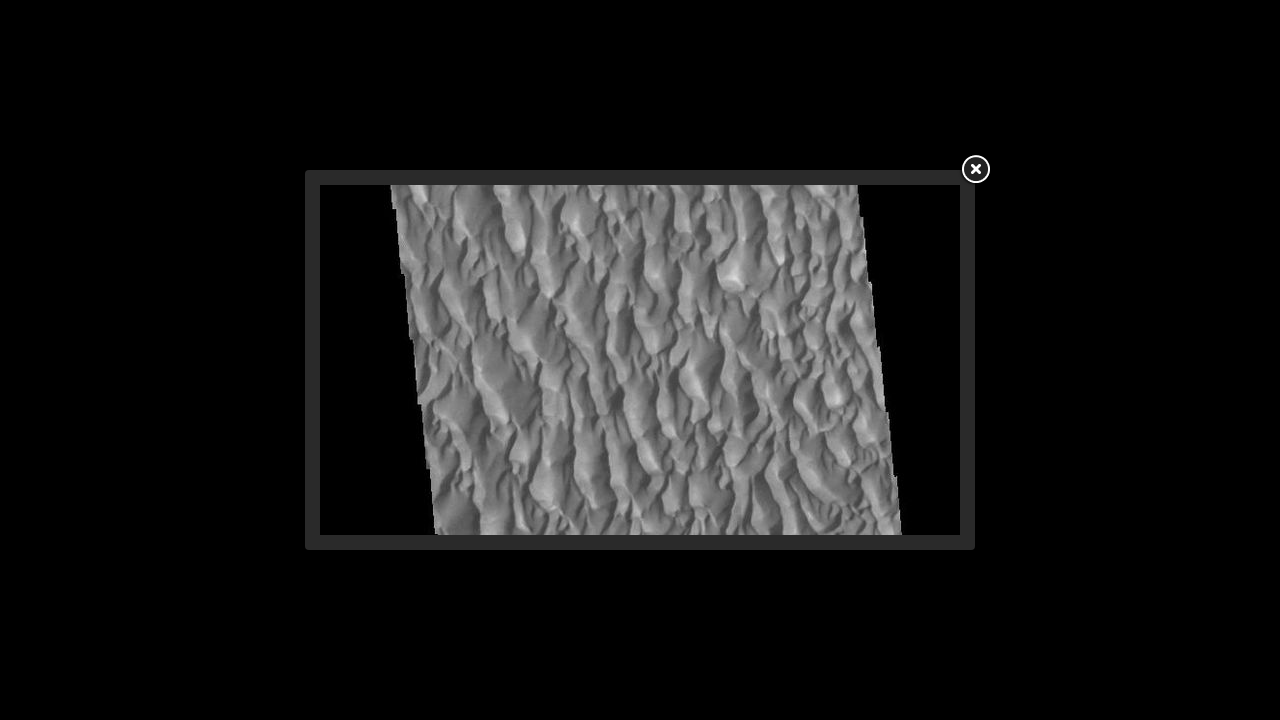